Navigates to ICC Cricket ODI team rankings page and verifies that the rankings table with headers and data rows is displayed

Starting URL: https://www.icc-cricket.com/rankings/mens/team-rankings/odi

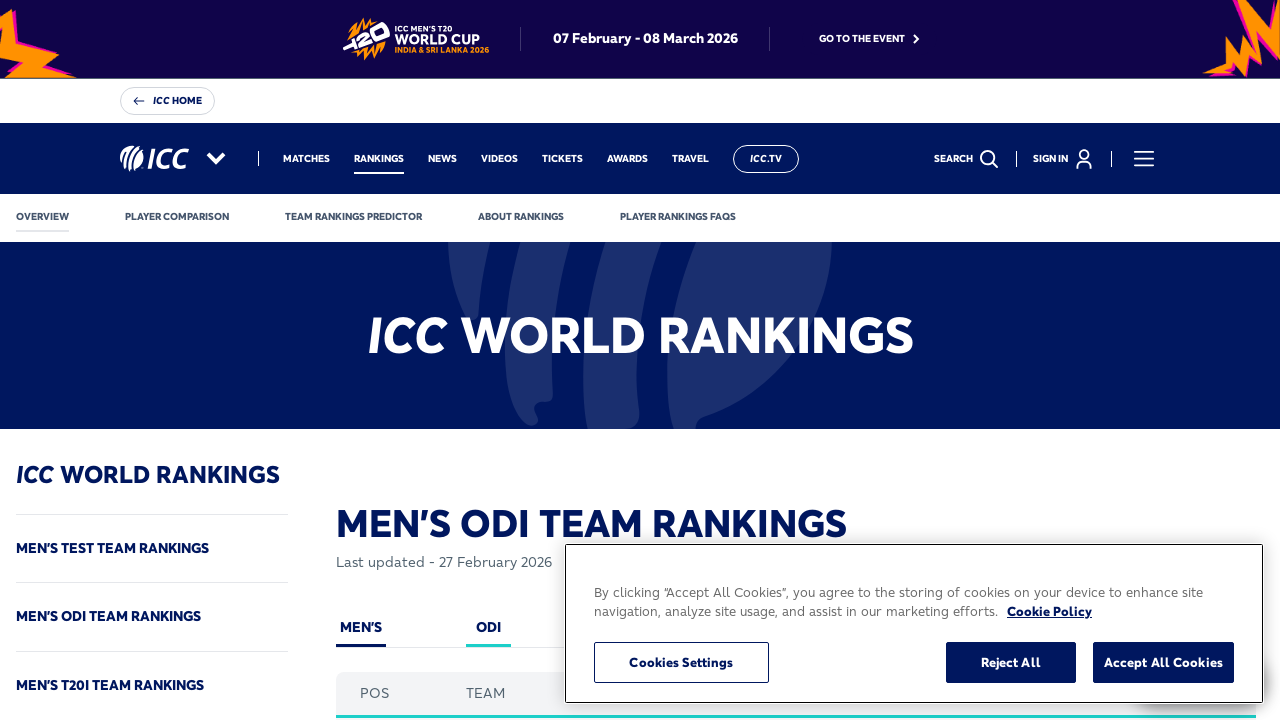

Navigated to ICC Cricket ODI team rankings page
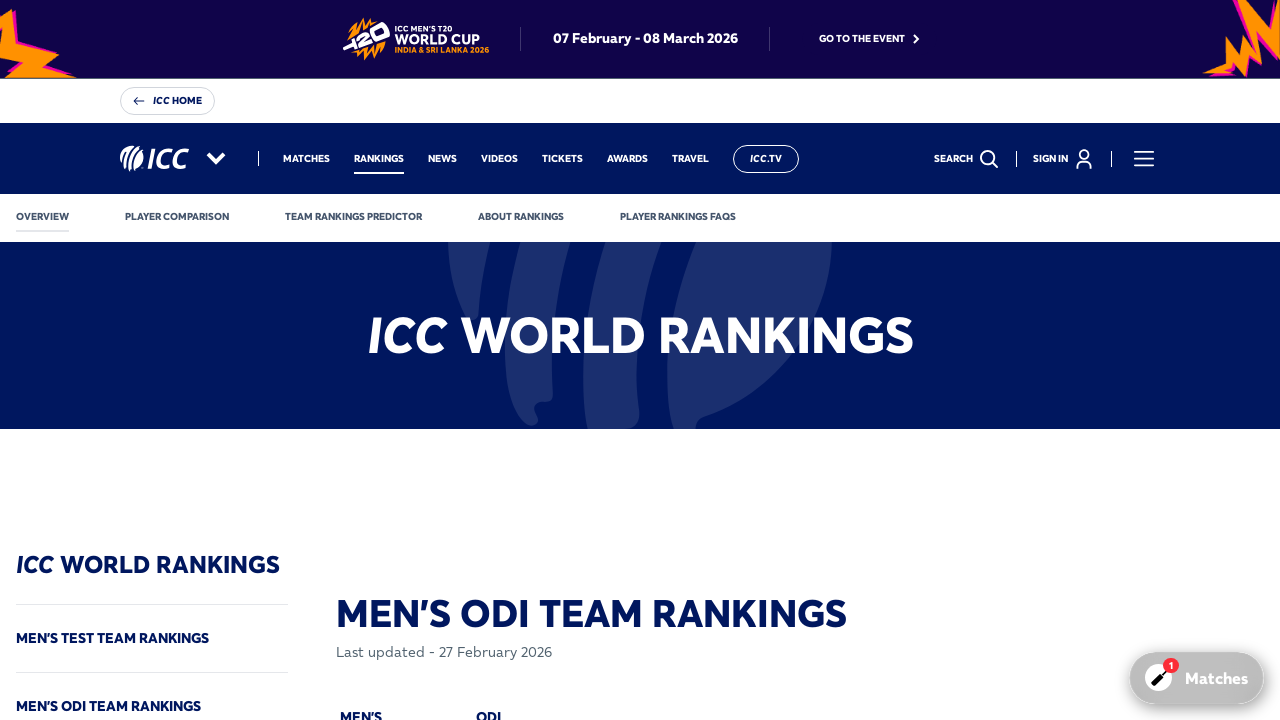

Rankings table loaded
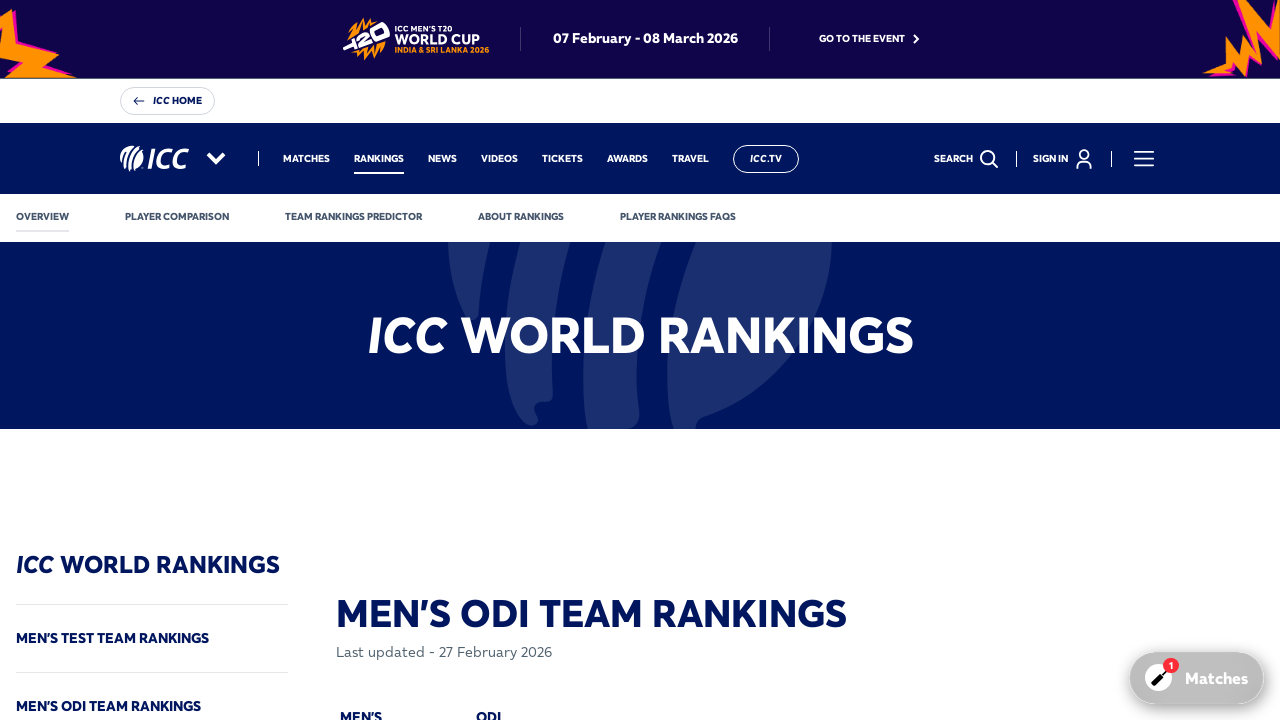

Table header with column titles is present
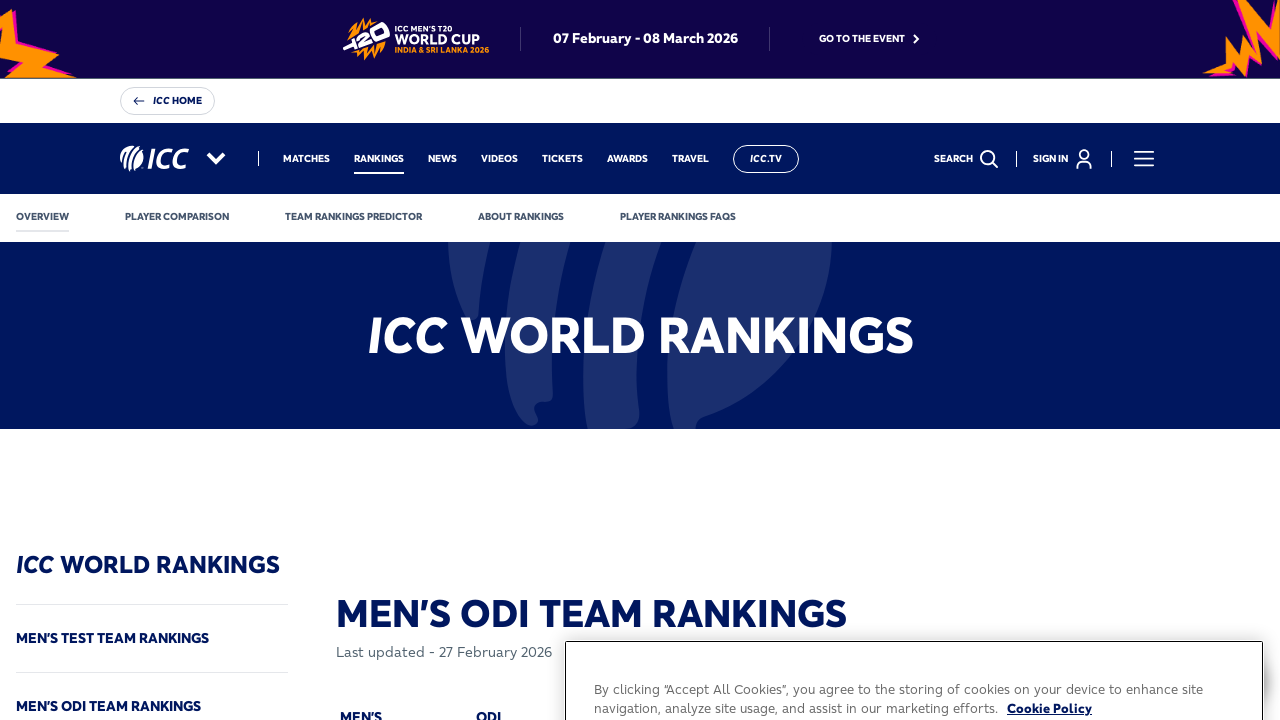

Table body with ranking data rows is present
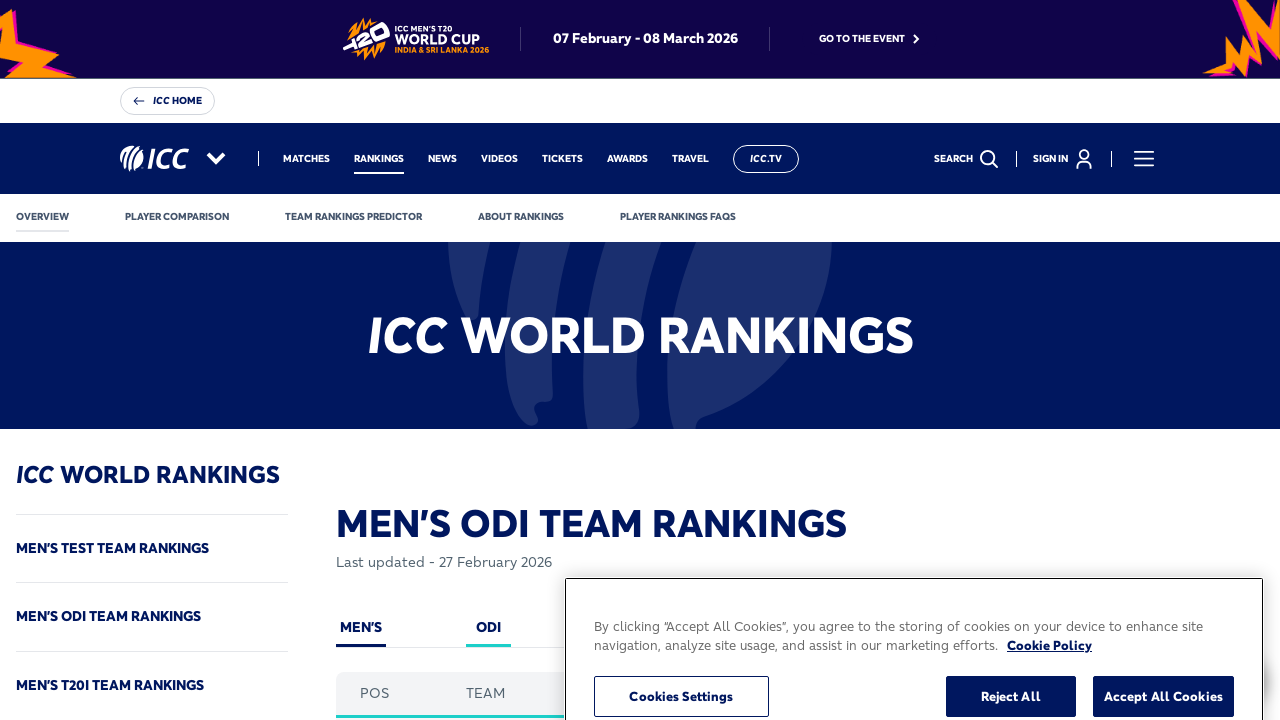

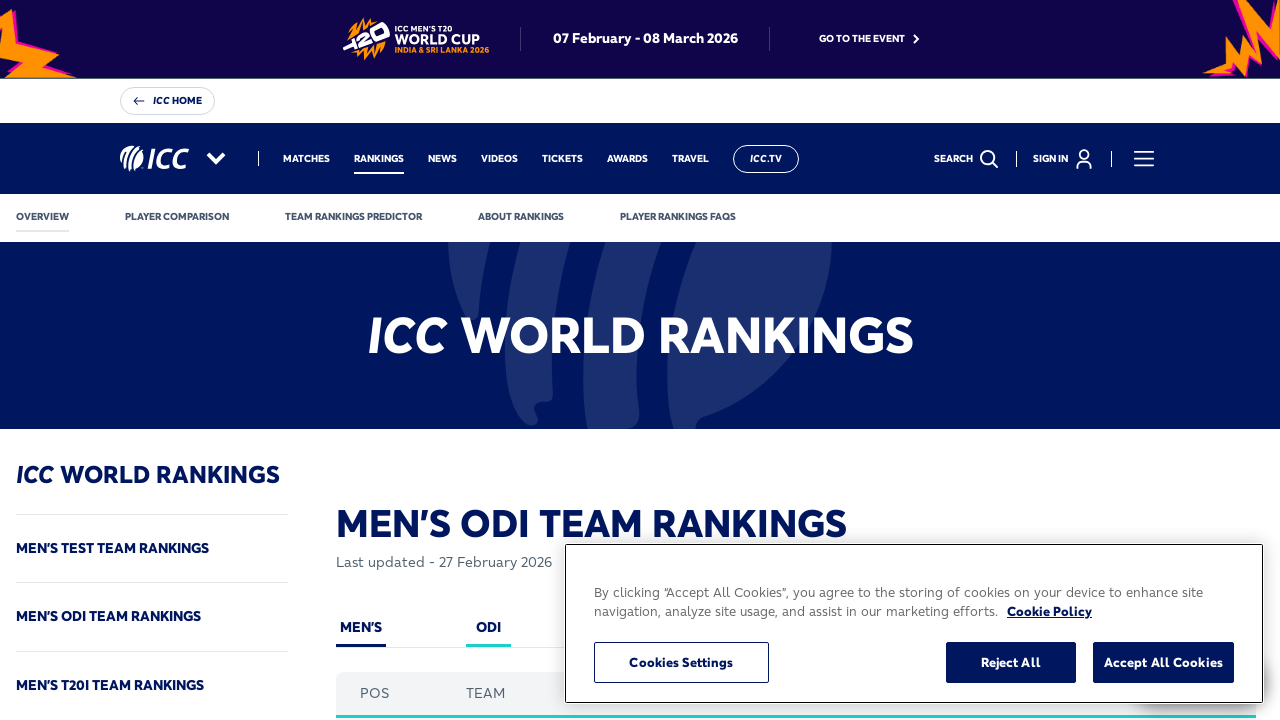